Tests editing a todo item by double-clicking, changing text, and pressing Enter.

Starting URL: https://demo.playwright.dev/todomvc

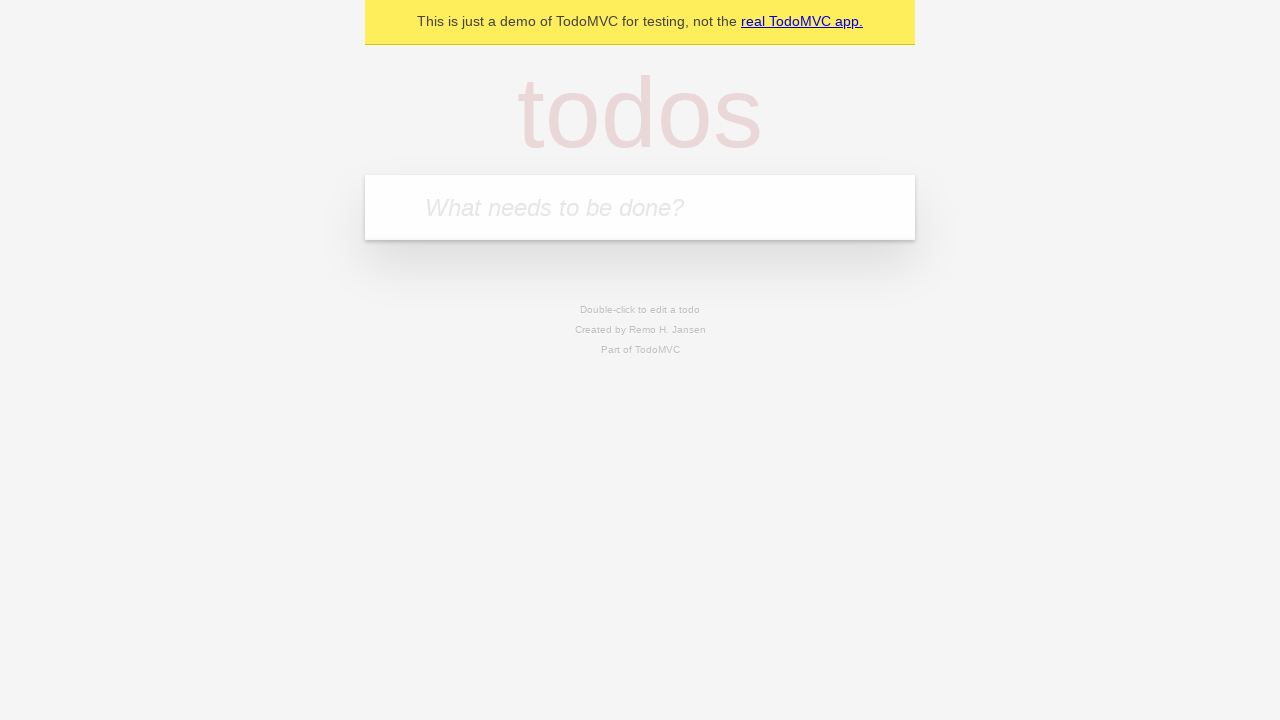

Filled first todo input with 'buy some cheese' on internal:attr=[placeholder="What needs to be done?"i]
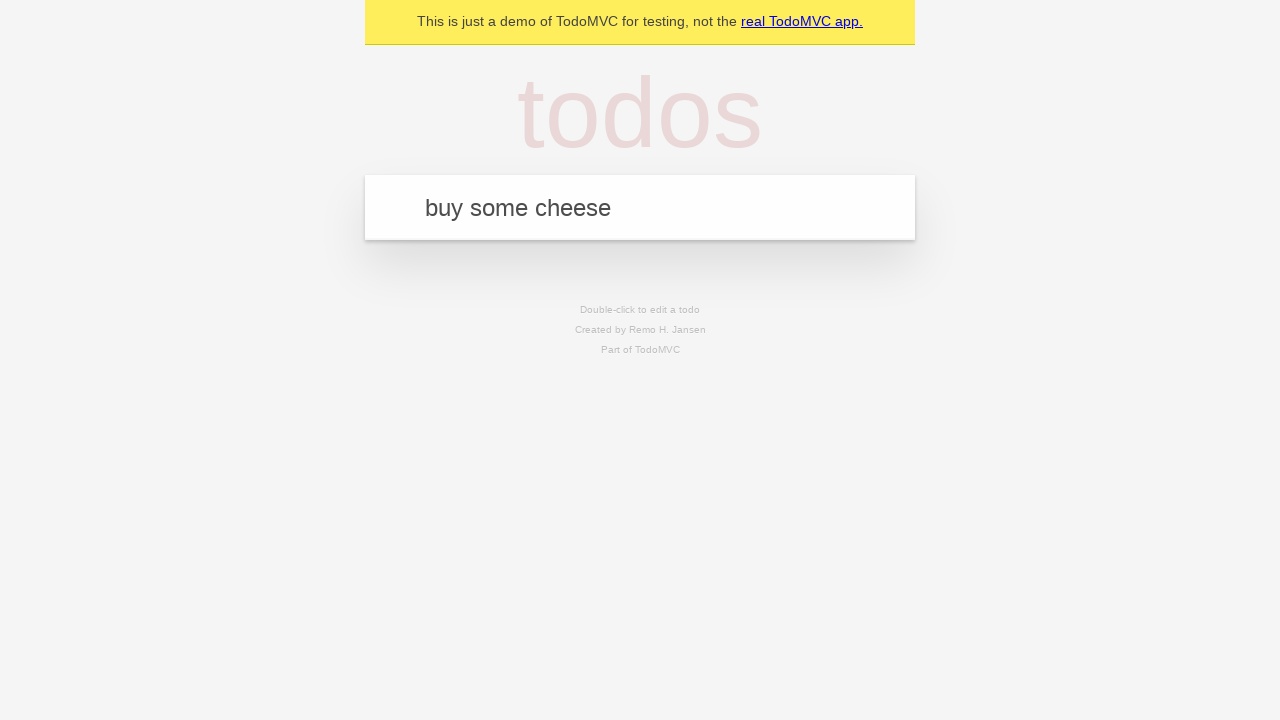

Pressed Enter to create first todo item on internal:attr=[placeholder="What needs to be done?"i]
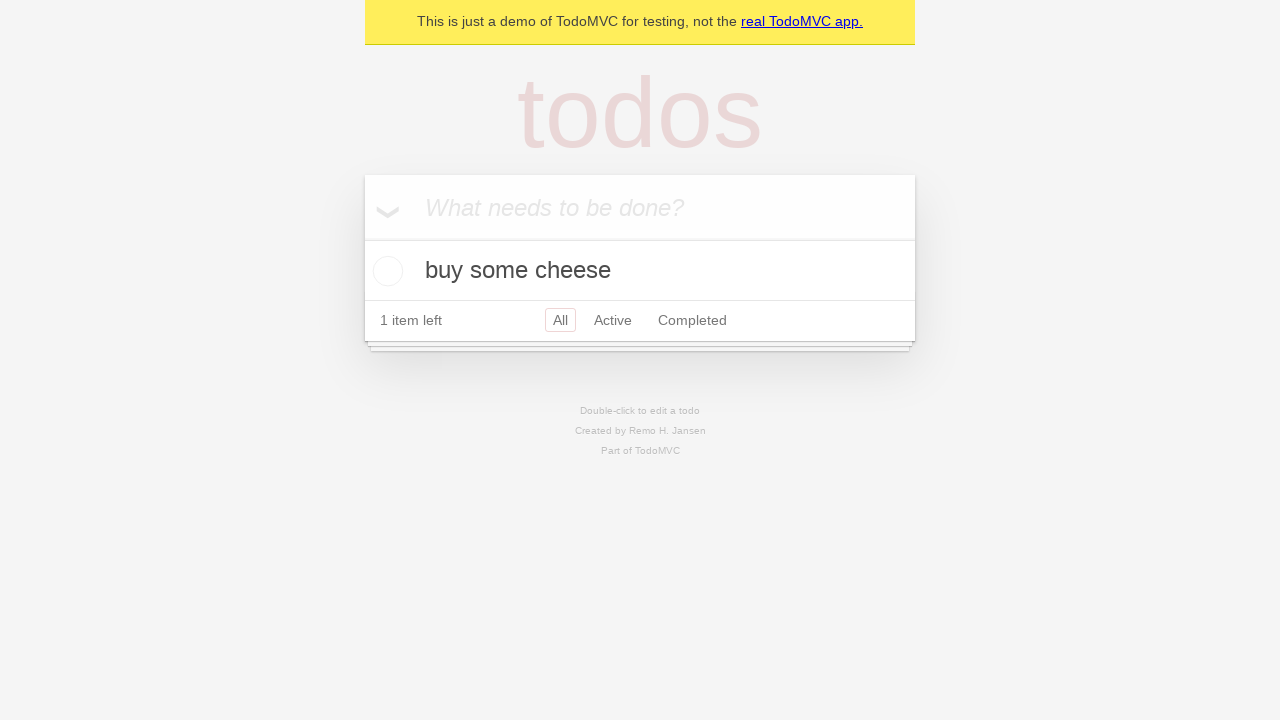

Filled todo input with 'feed the cat' on internal:attr=[placeholder="What needs to be done?"i]
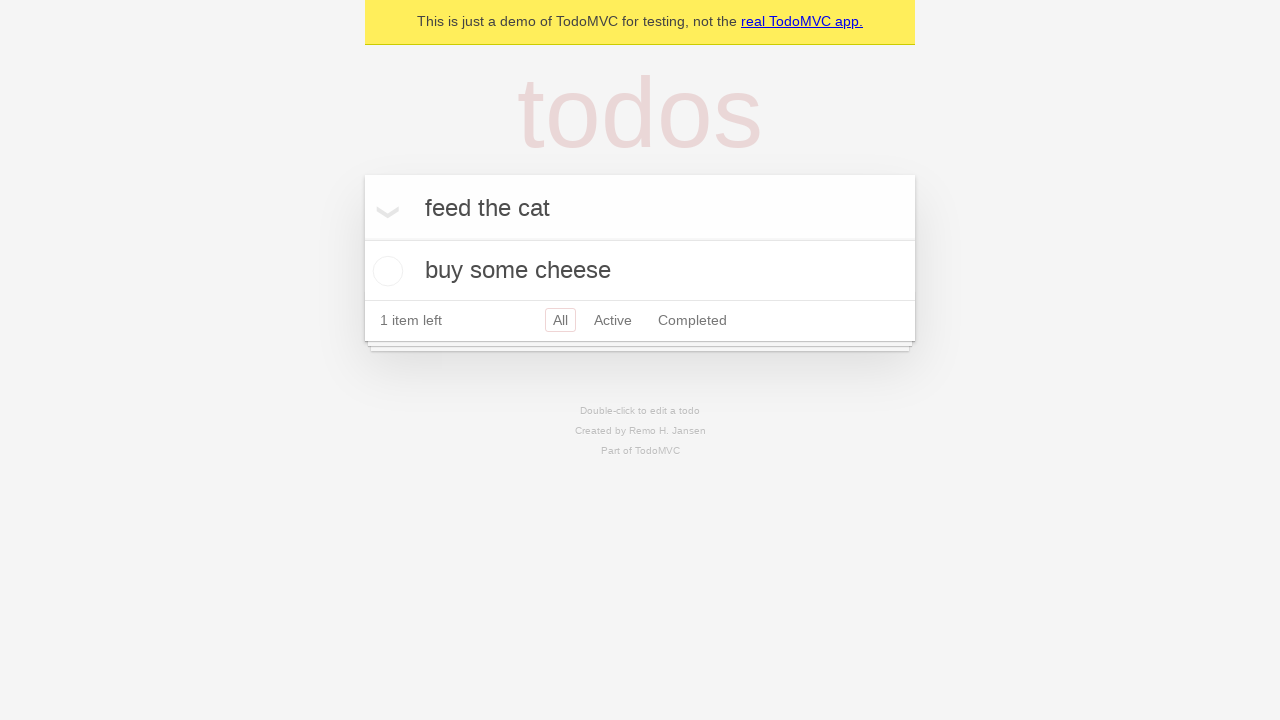

Pressed Enter to create second todo item on internal:attr=[placeholder="What needs to be done?"i]
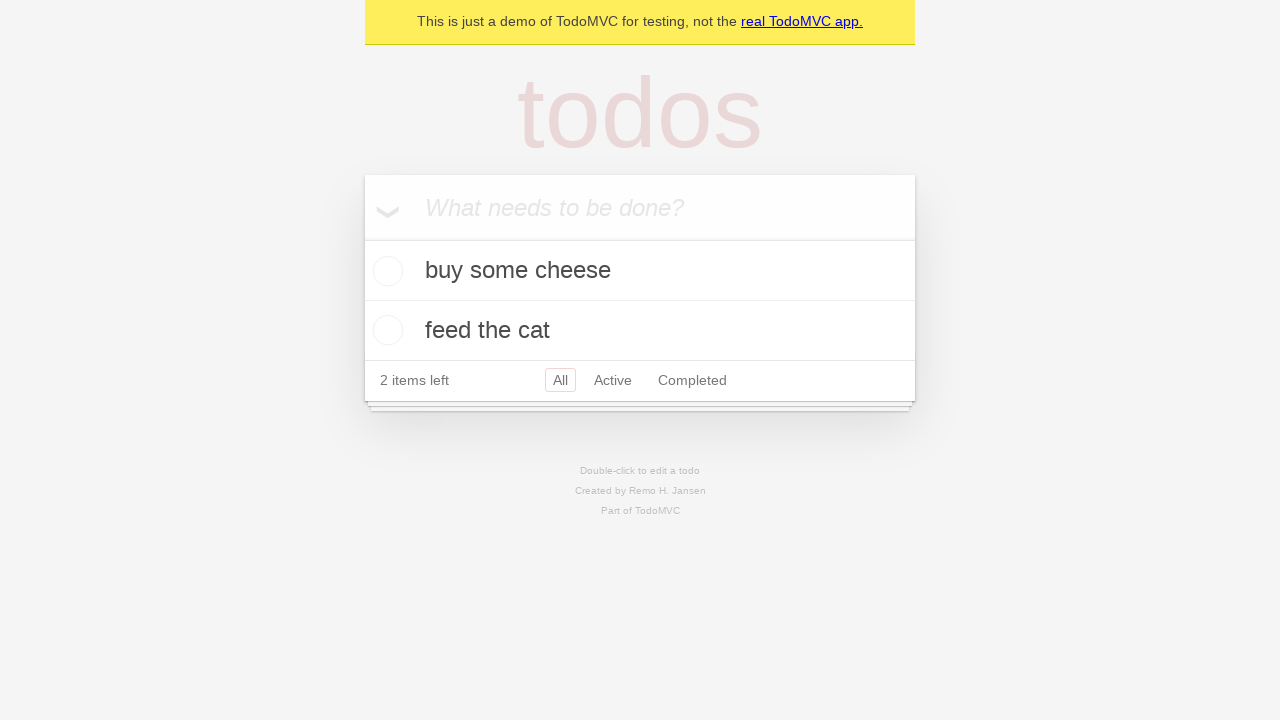

Filled todo input with 'book a doctors appointment' on internal:attr=[placeholder="What needs to be done?"i]
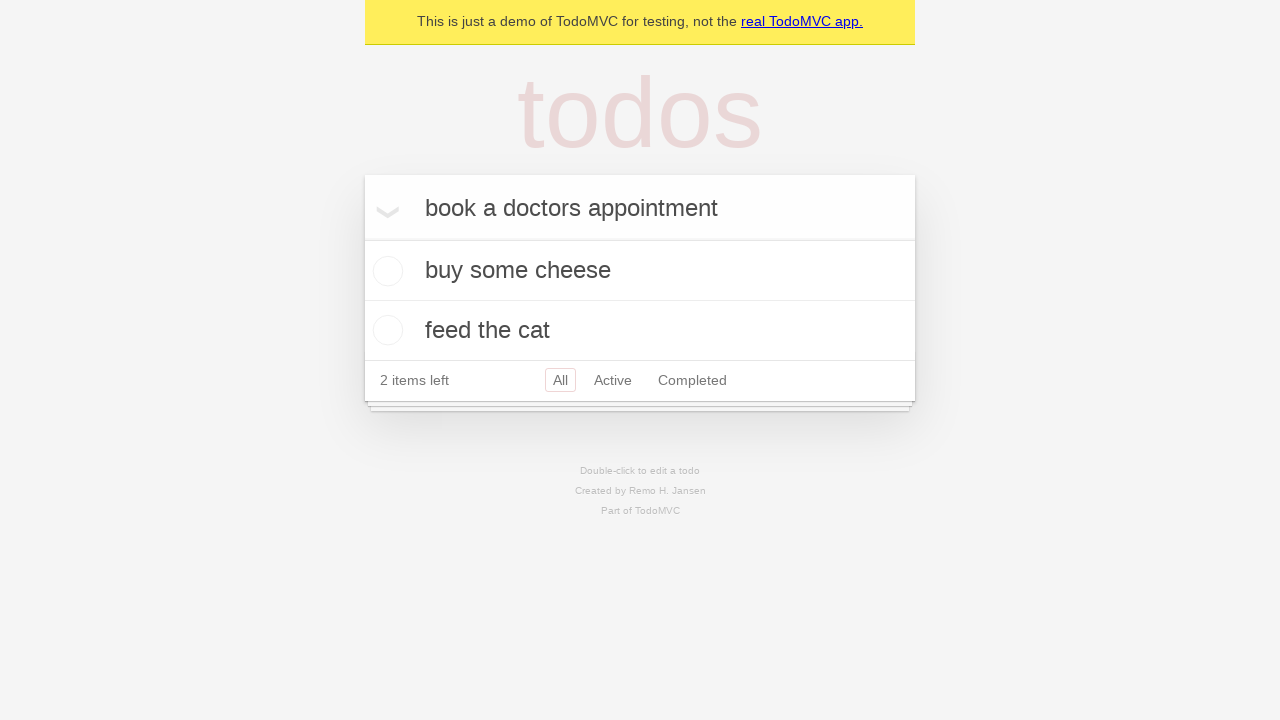

Pressed Enter to create third todo item on internal:attr=[placeholder="What needs to be done?"i]
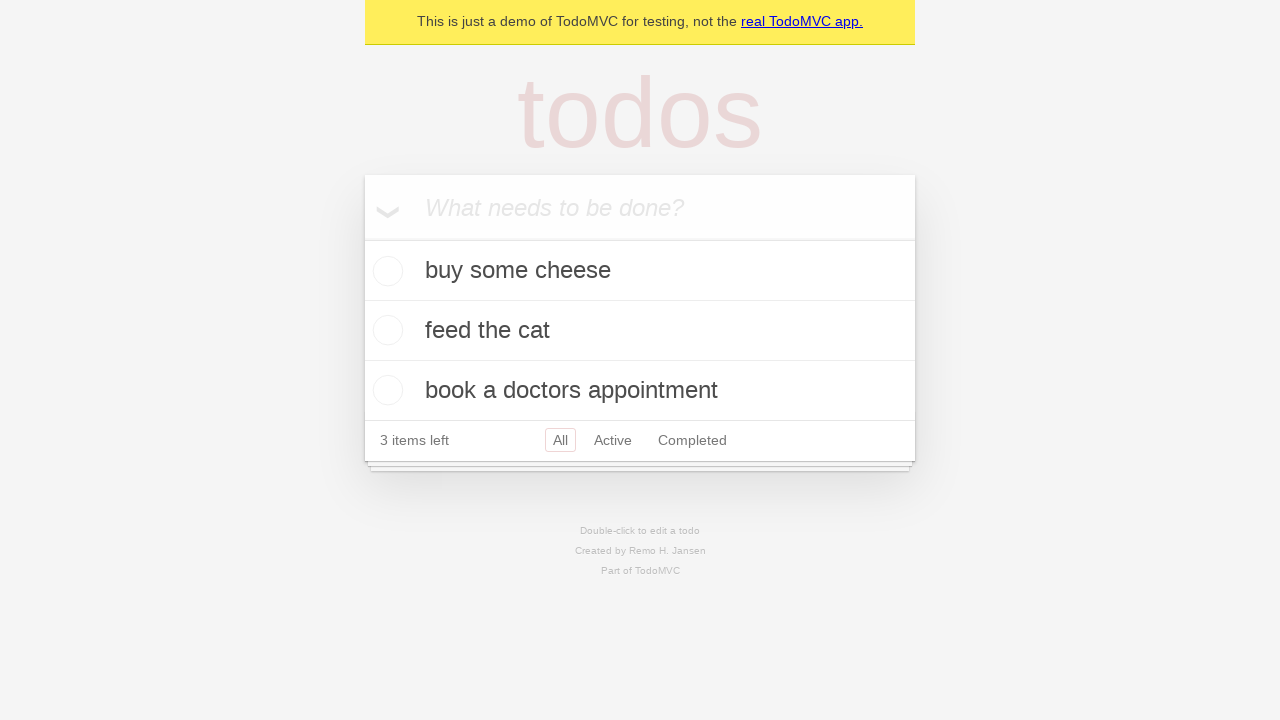

Waited for all 3 todo items to be created in the DOM
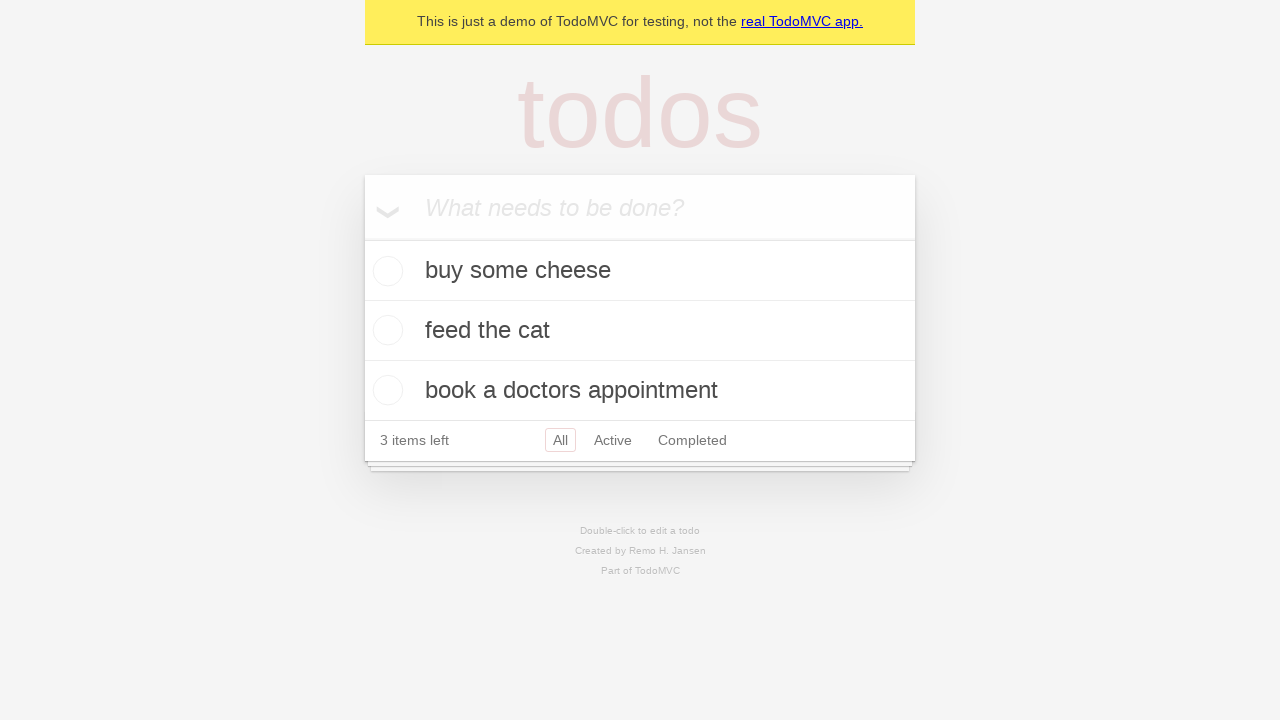

Selected all todo items
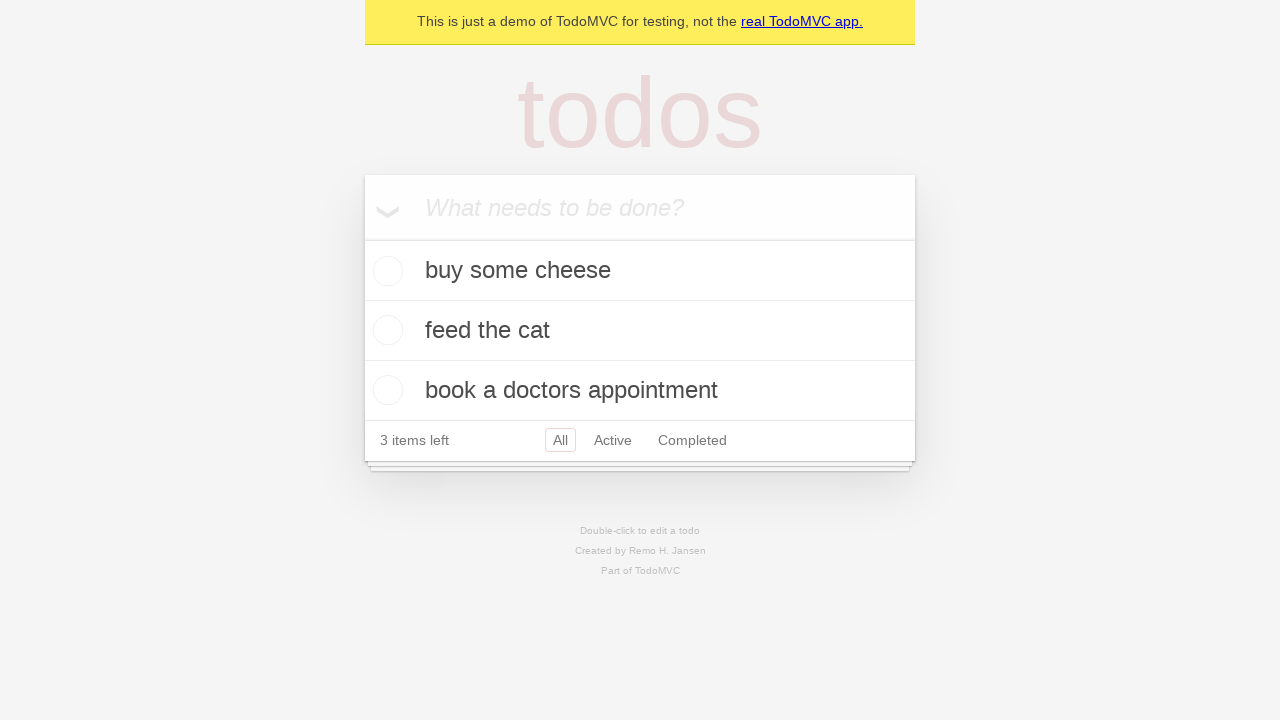

Located the second todo item
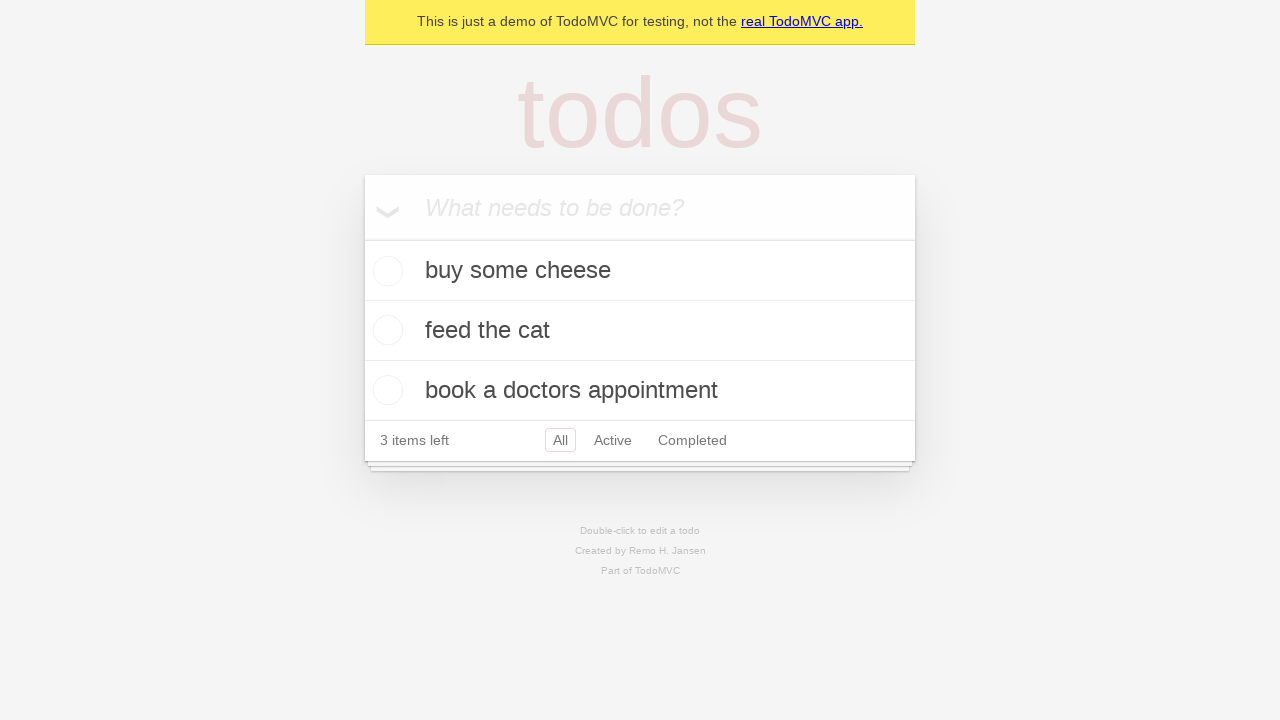

Double-clicked second todo item to enter edit mode at (640, 331) on internal:testid=[data-testid="todo-item"s] >> nth=1
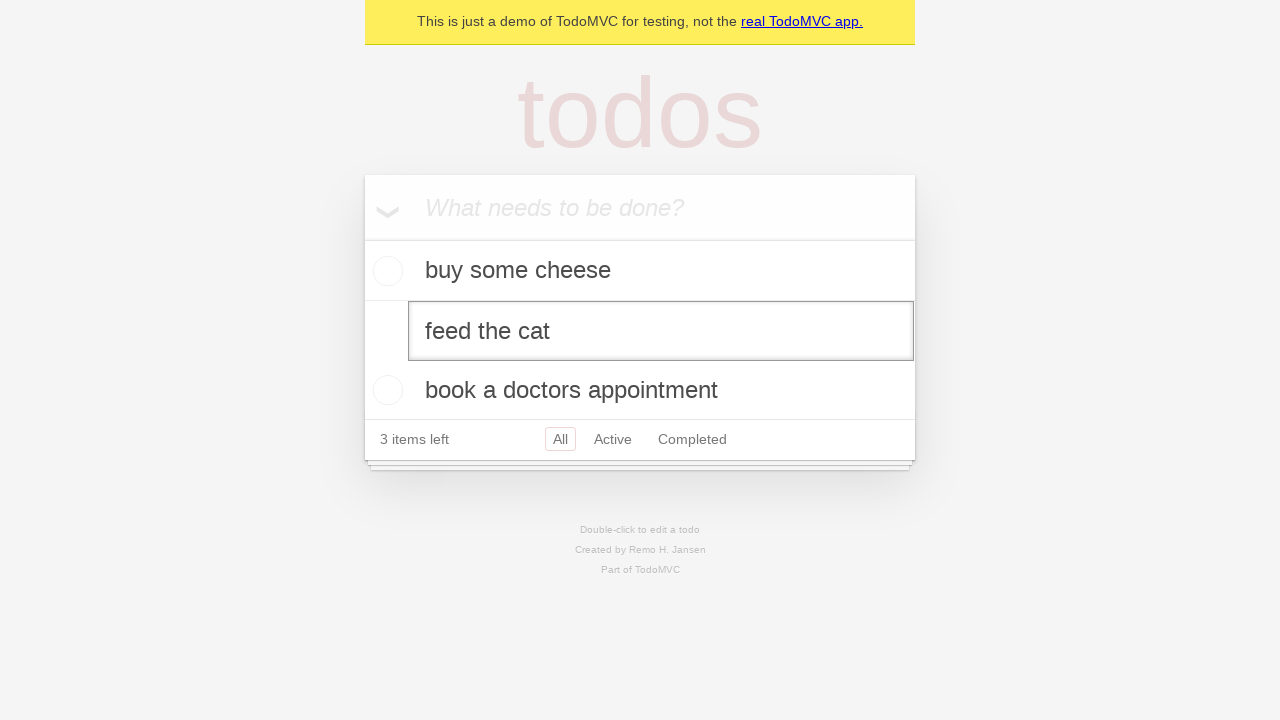

Changed todo text to 'buy some sausages' in edit field on internal:testid=[data-testid="todo-item"s] >> nth=1 >> internal:role=textbox[nam
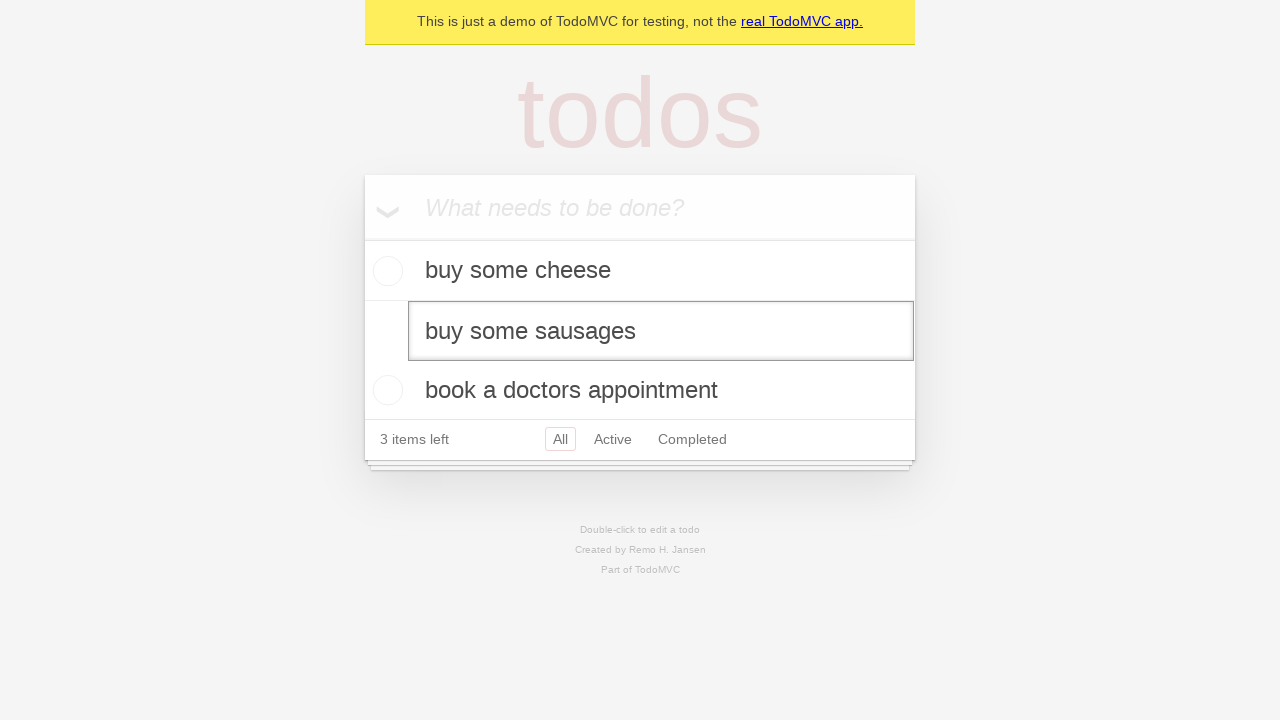

Pressed Enter to save the edited todo item on internal:testid=[data-testid="todo-item"s] >> nth=1 >> internal:role=textbox[nam
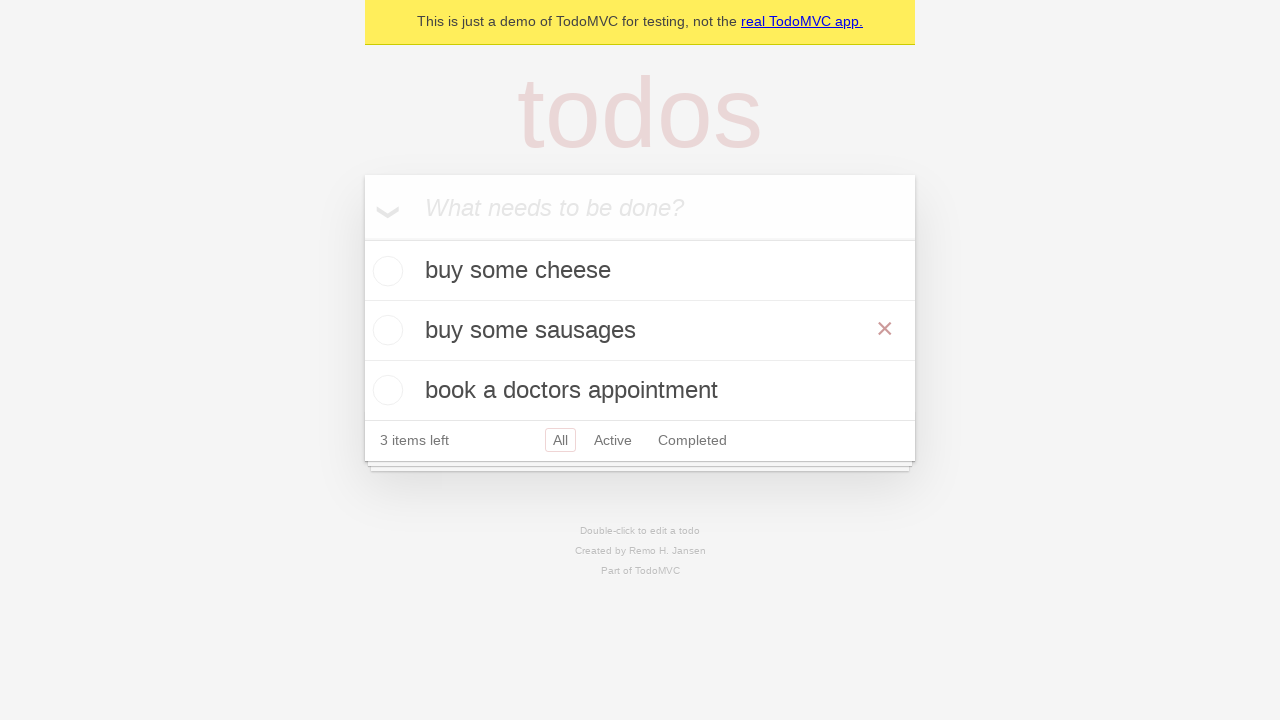

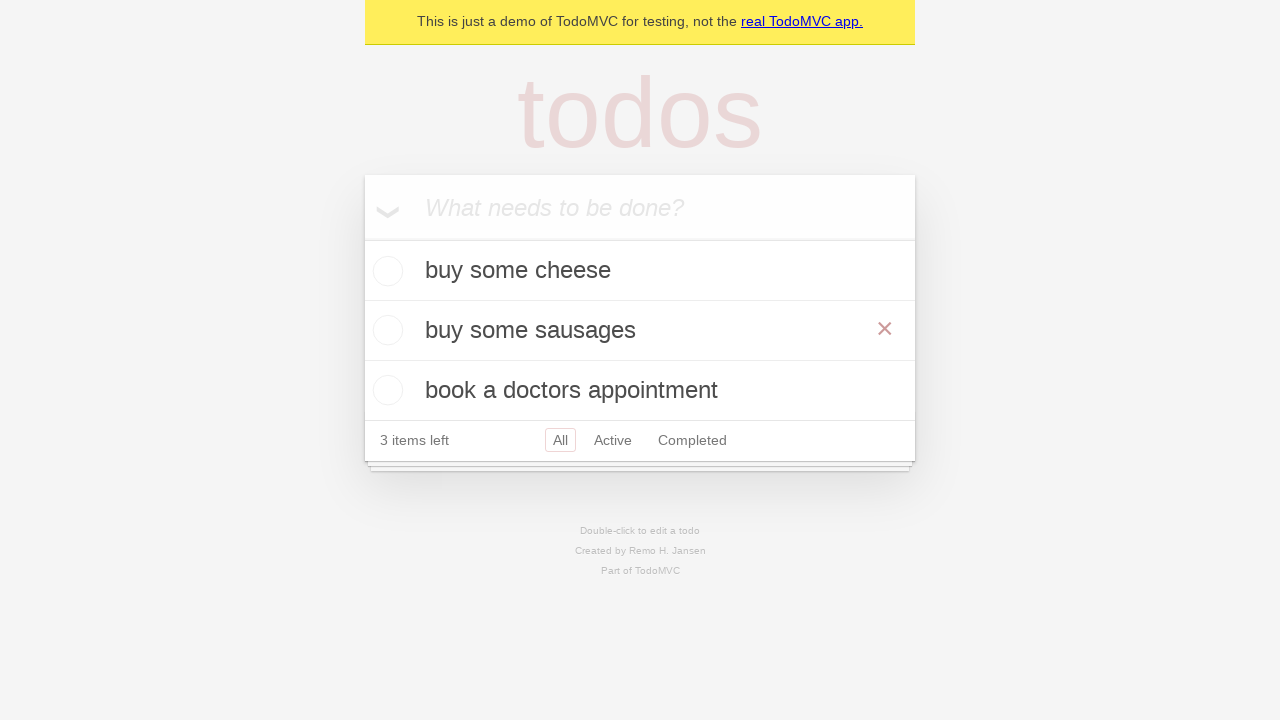